Tests the search functionality on python.org by entering "pycon" in the search box and submitting the search form using the Enter key.

Starting URL: http://www.python.org

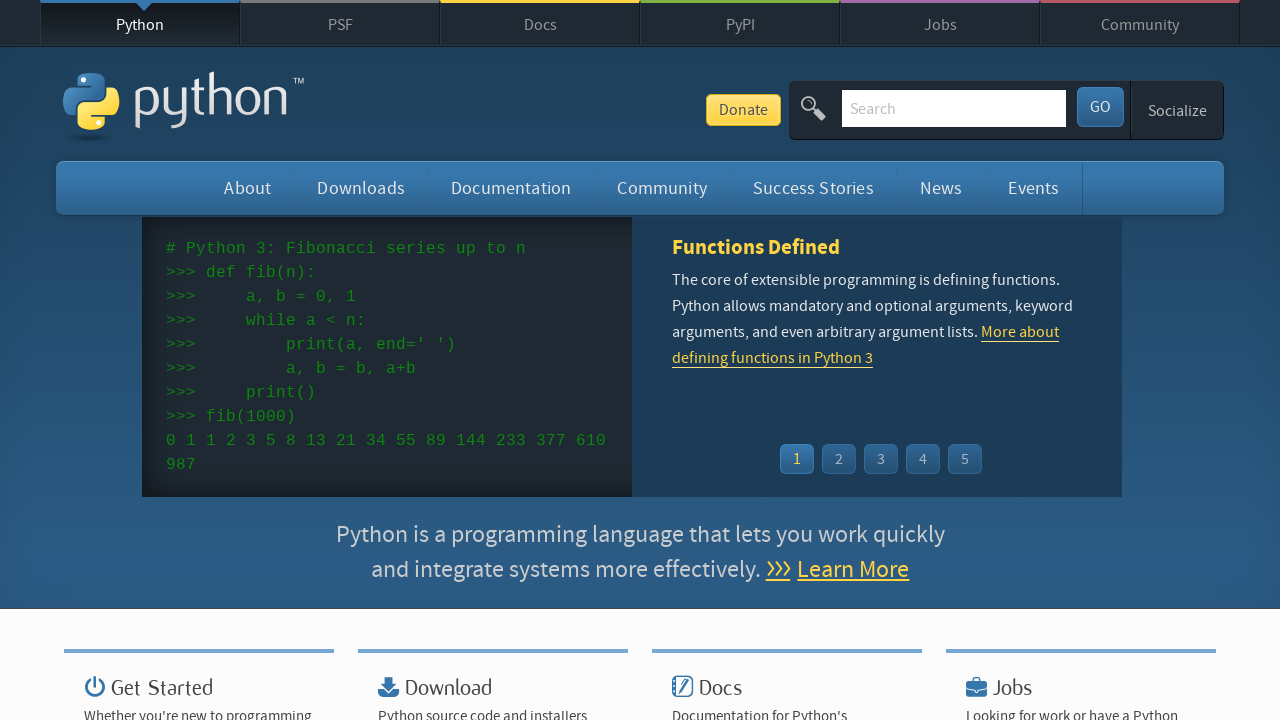

Verified page title contains 'Python'
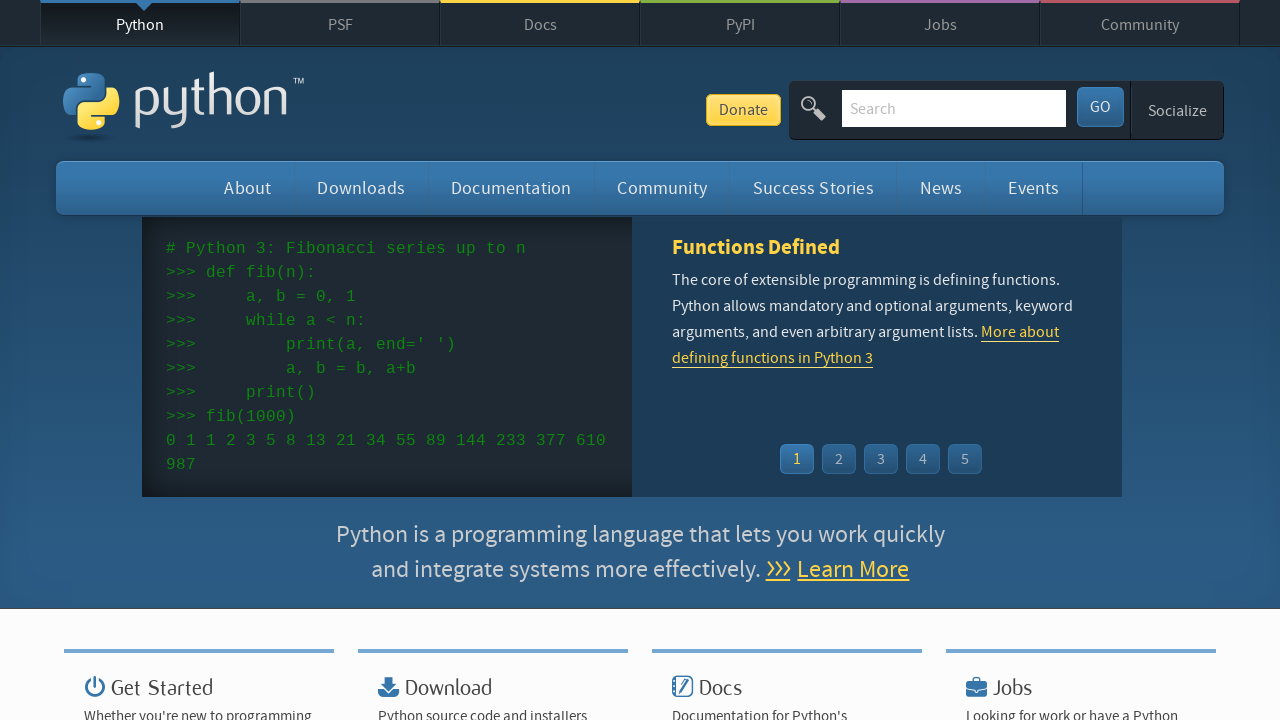

Filled search box with 'pycon' on input[name='q']
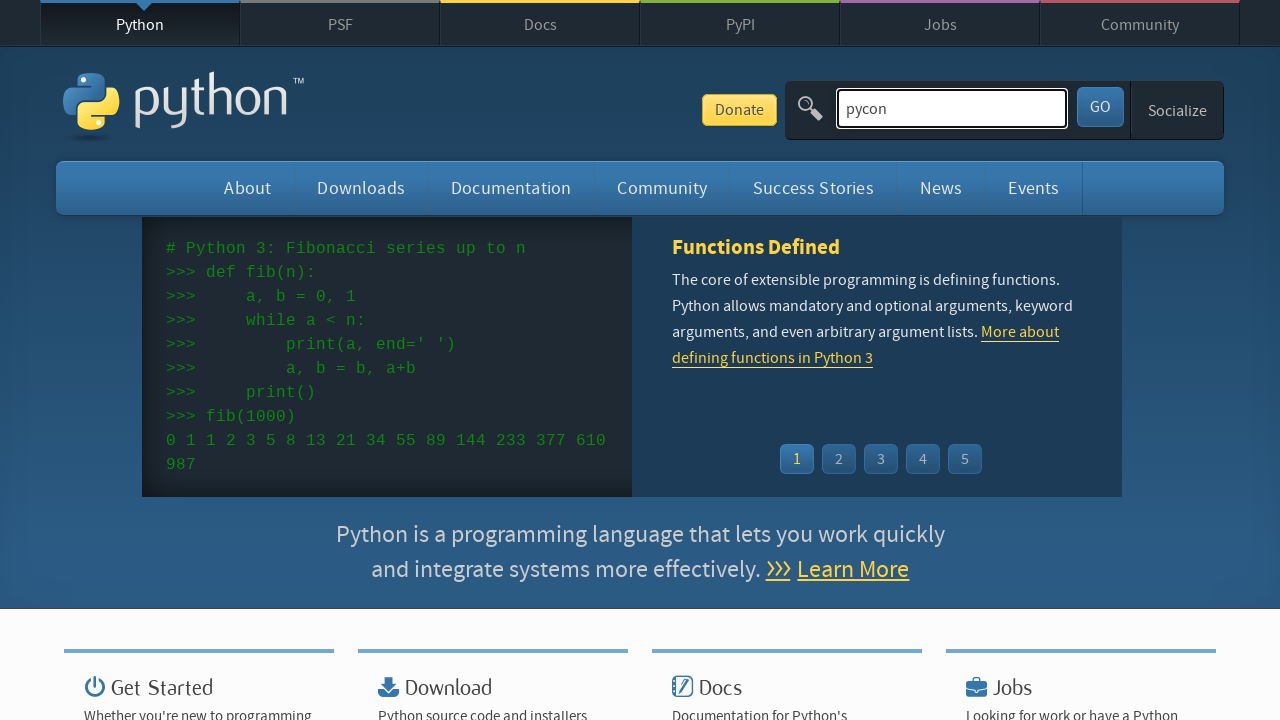

Verified 'No results found' message is not present
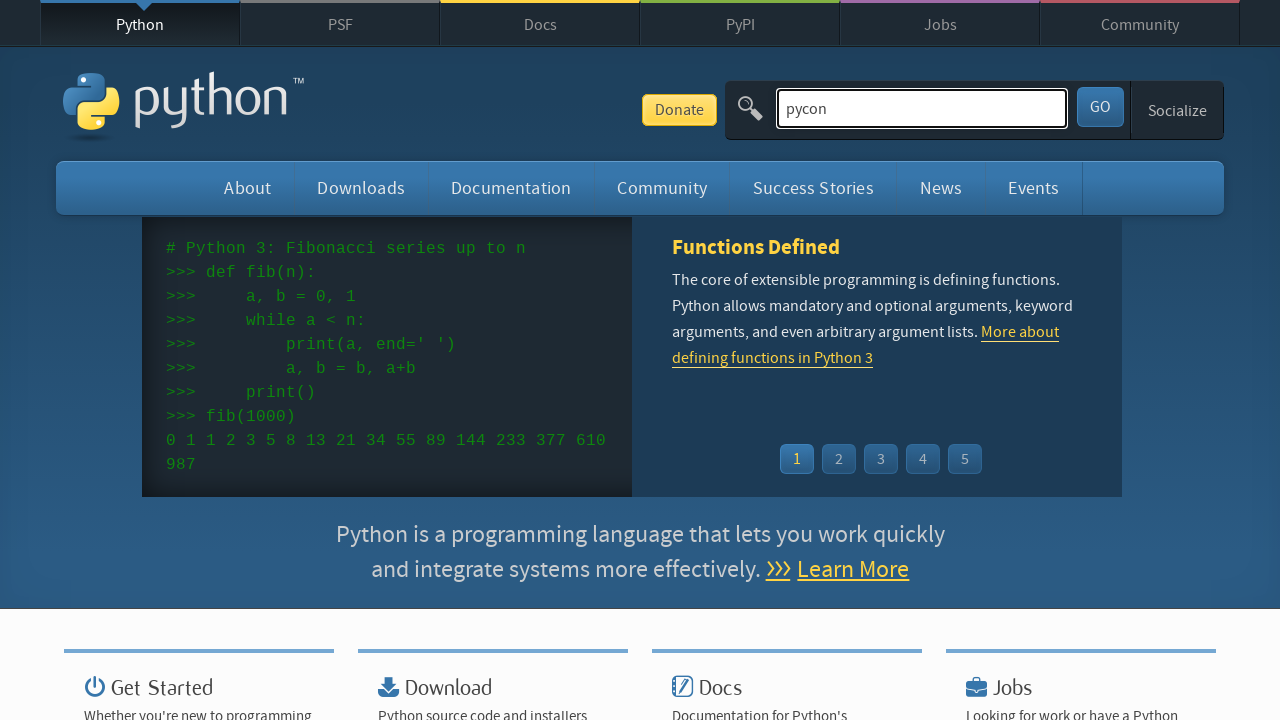

Pressed Enter to submit search form on input[name='q']
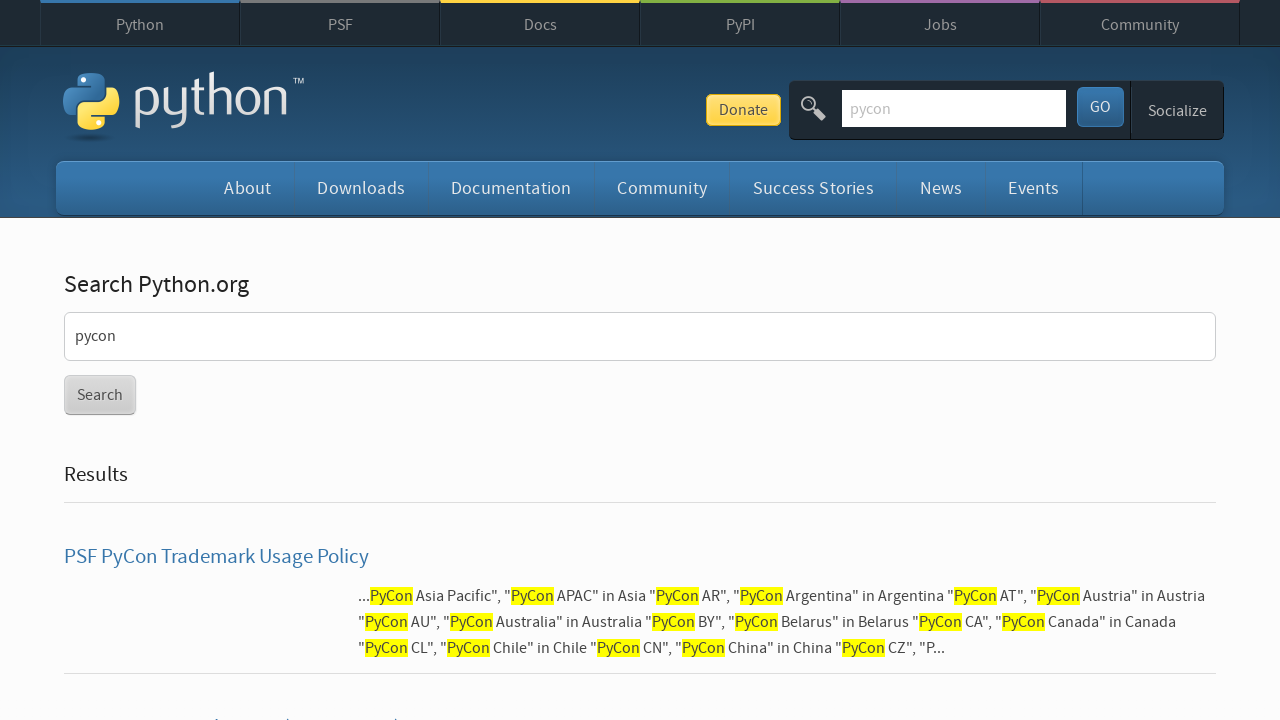

Search results loaded (networkidle state reached)
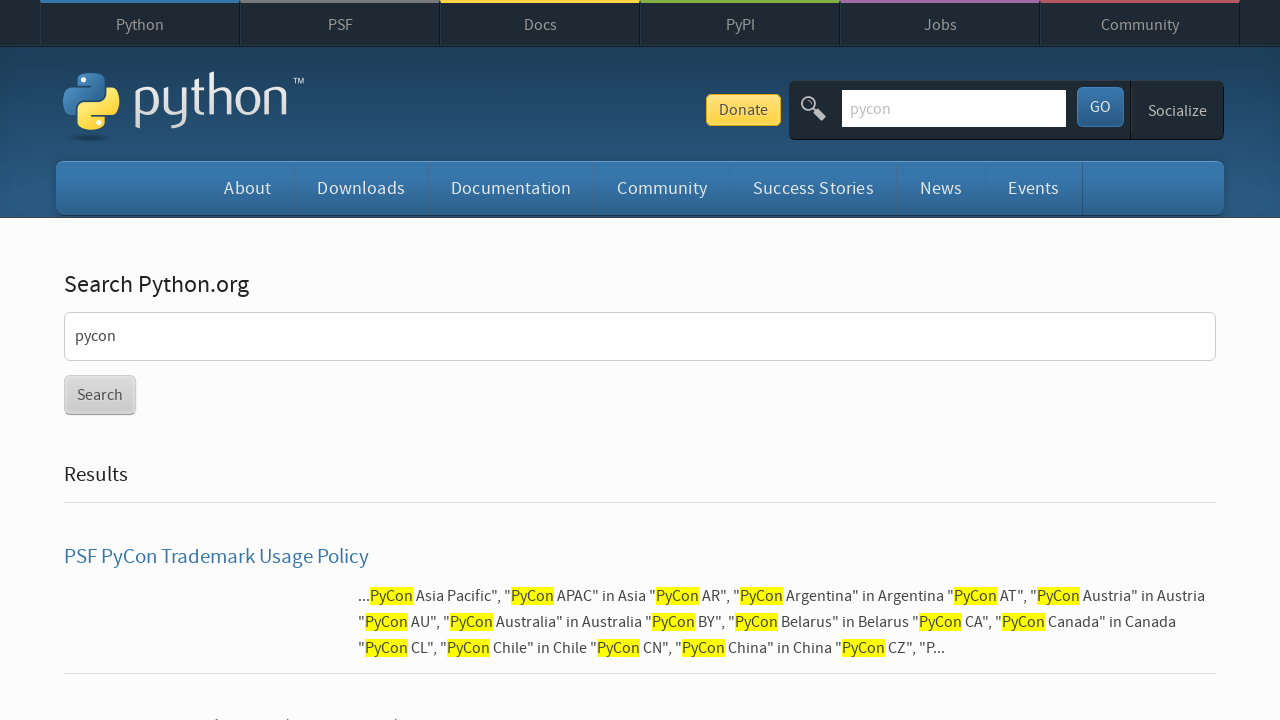

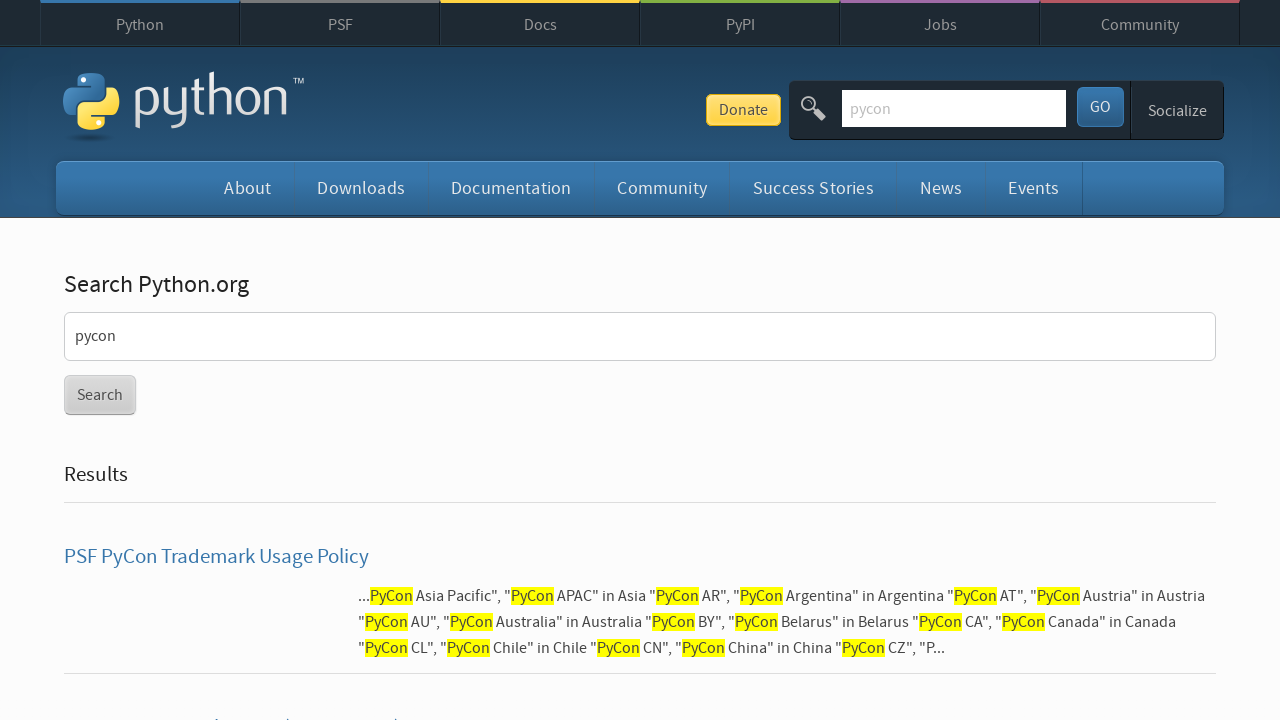